Tests clicking on the cart icon to navigate to the shopping cart page

Starting URL: https://www.target.com/

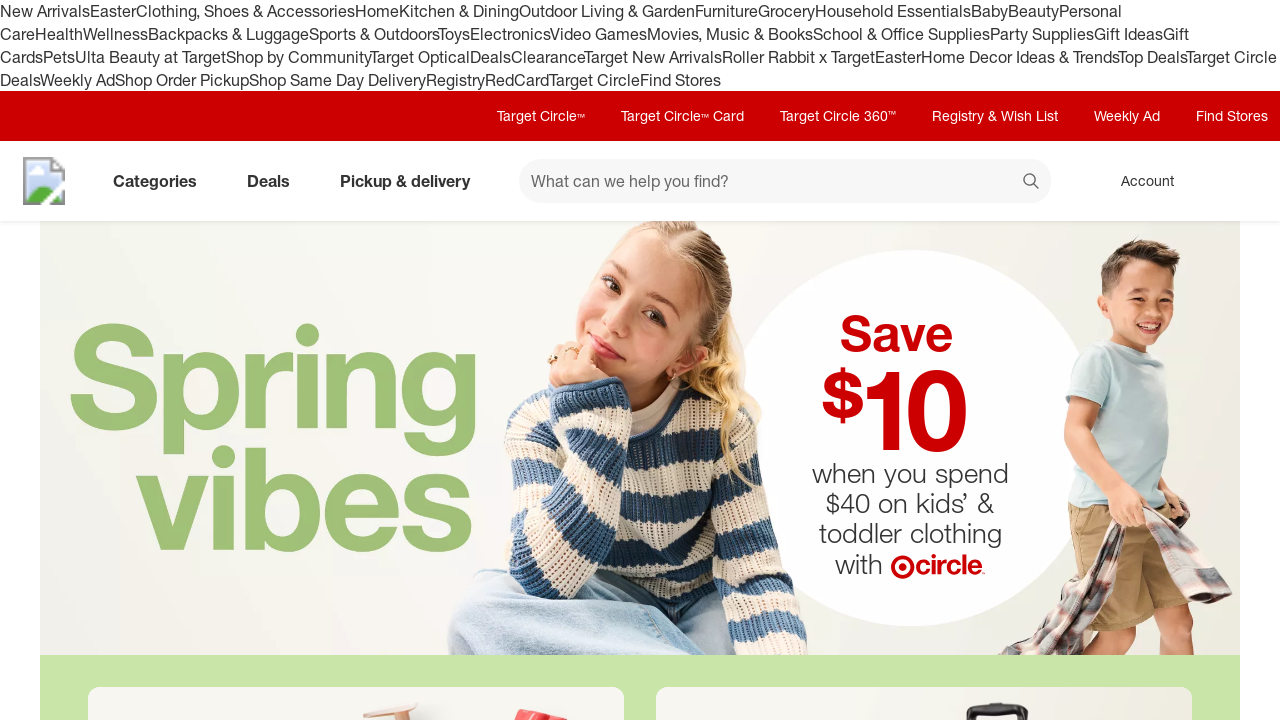

Clicked on cart icon to navigate to shopping cart at (1238, 181) on [data-test='@web/CartLink']
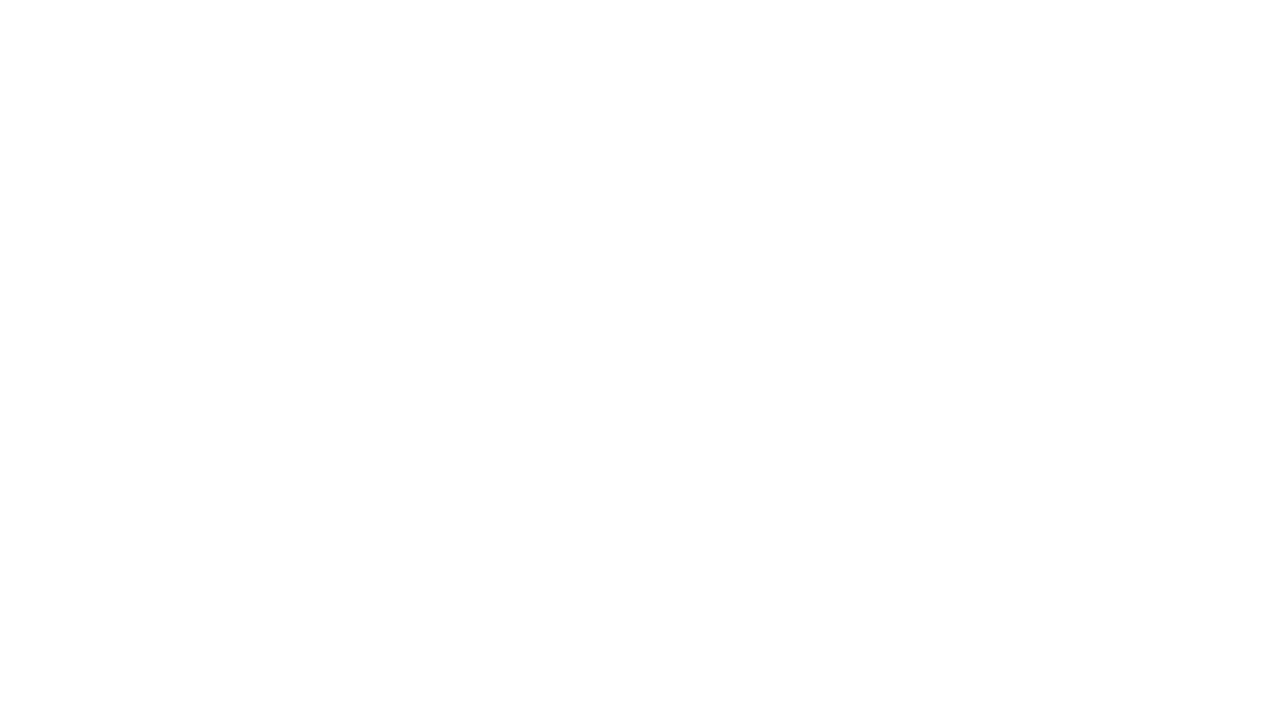

Cart page loaded completely
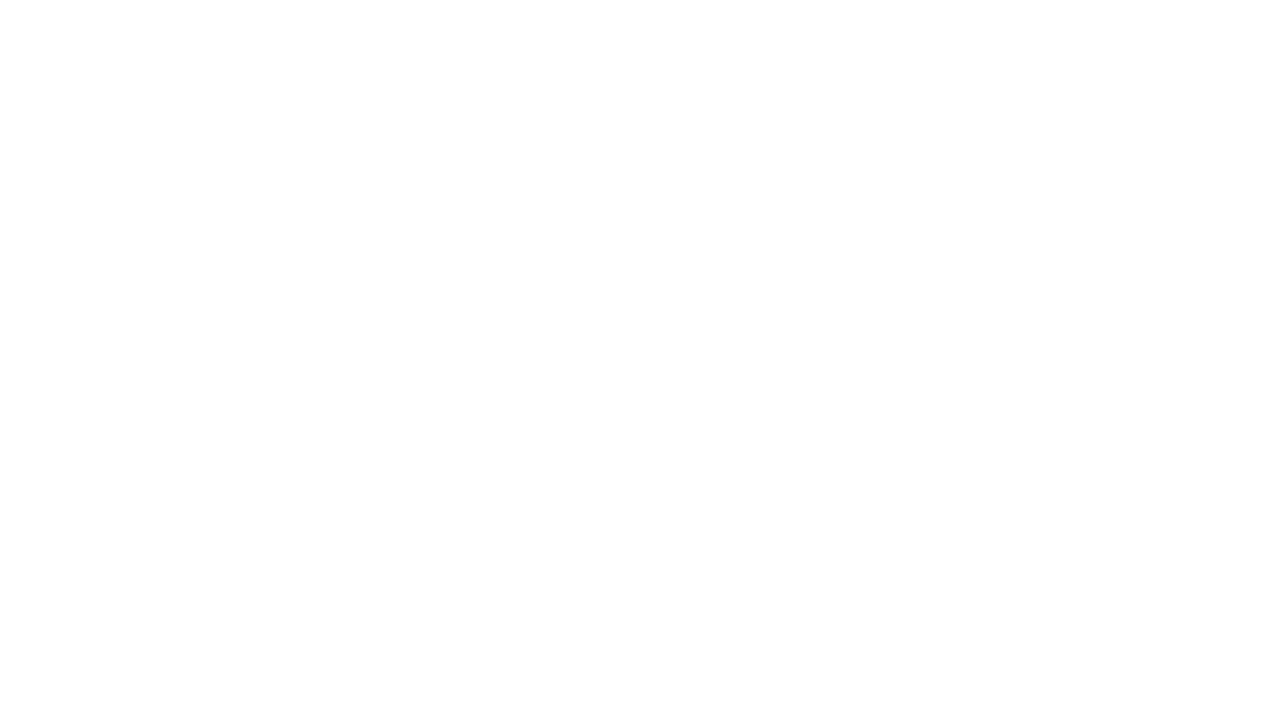

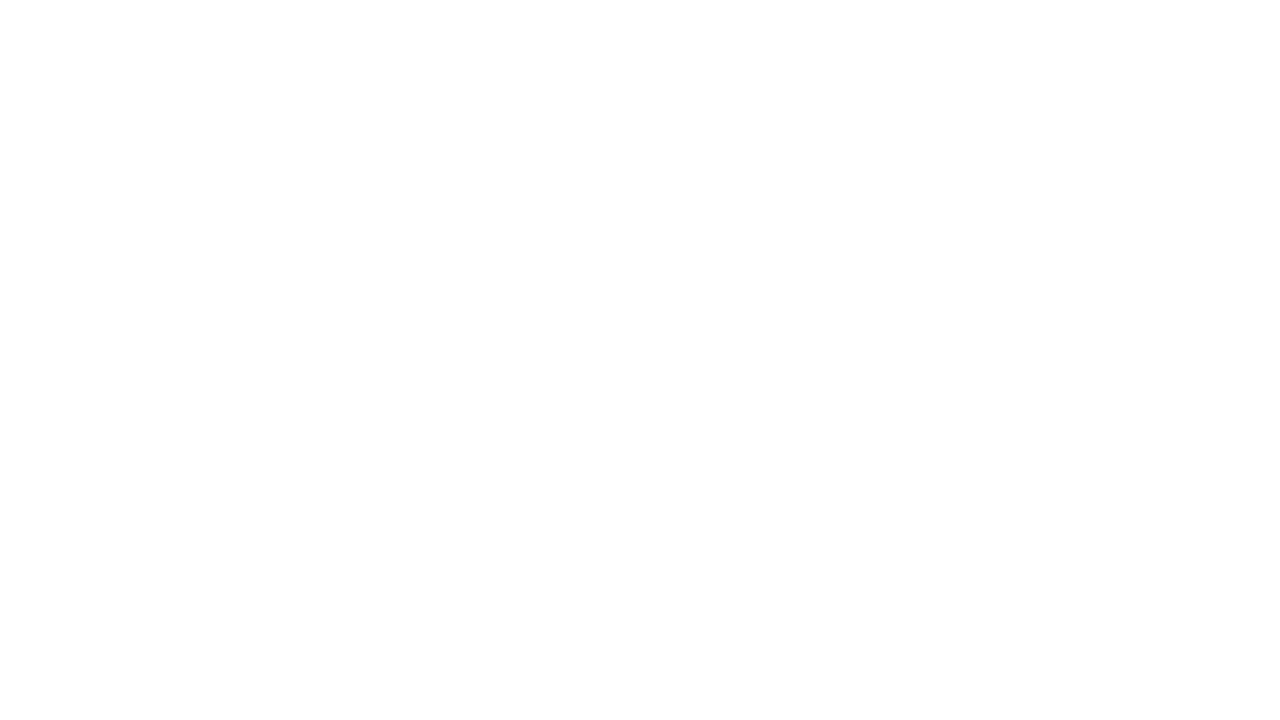